Tests HTML5 drag and drop functionality by dragging column A to column B and verifying the columns swap positions

Starting URL: https://the-internet.herokuapp.com/drag_and_drop

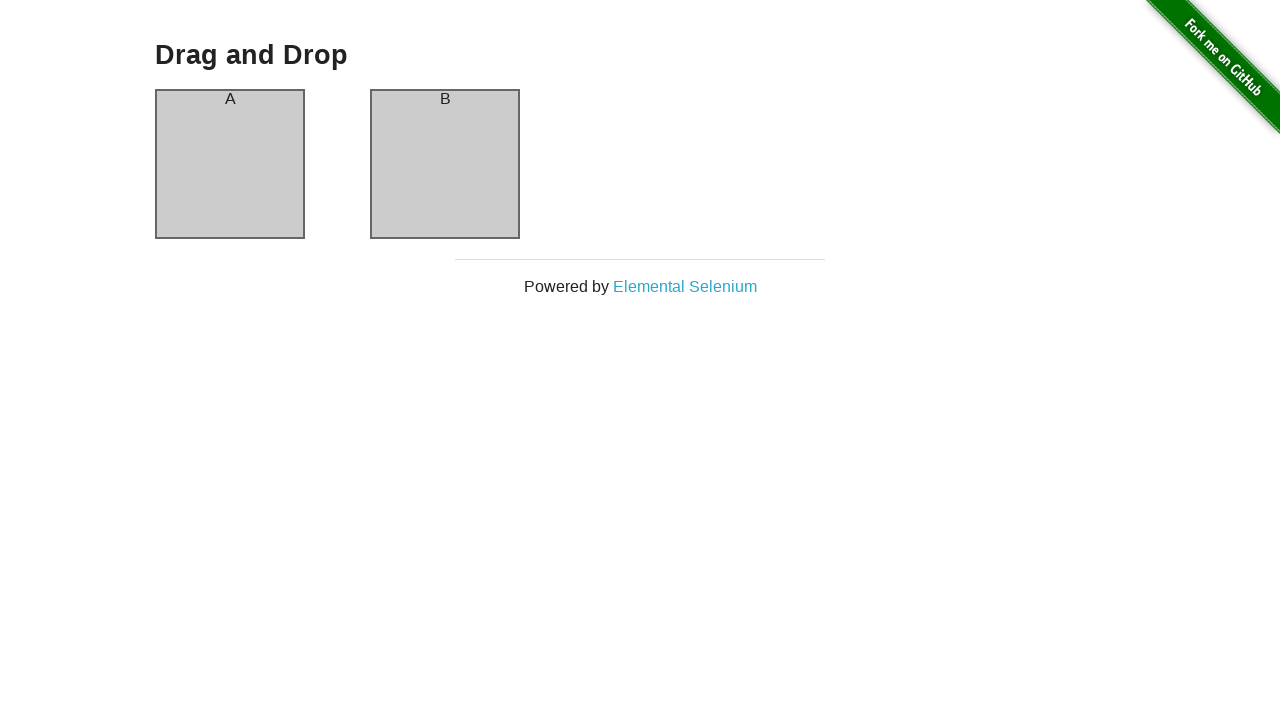

Located source element (column A)
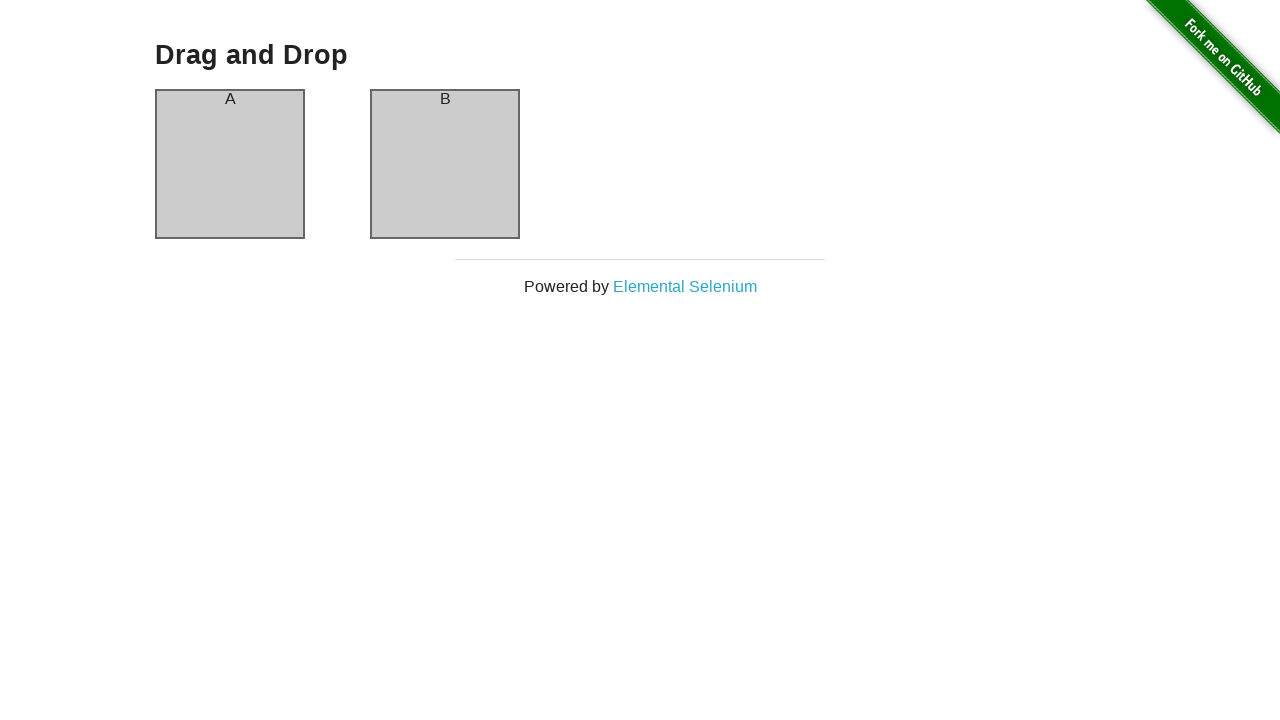

Located target element (column B)
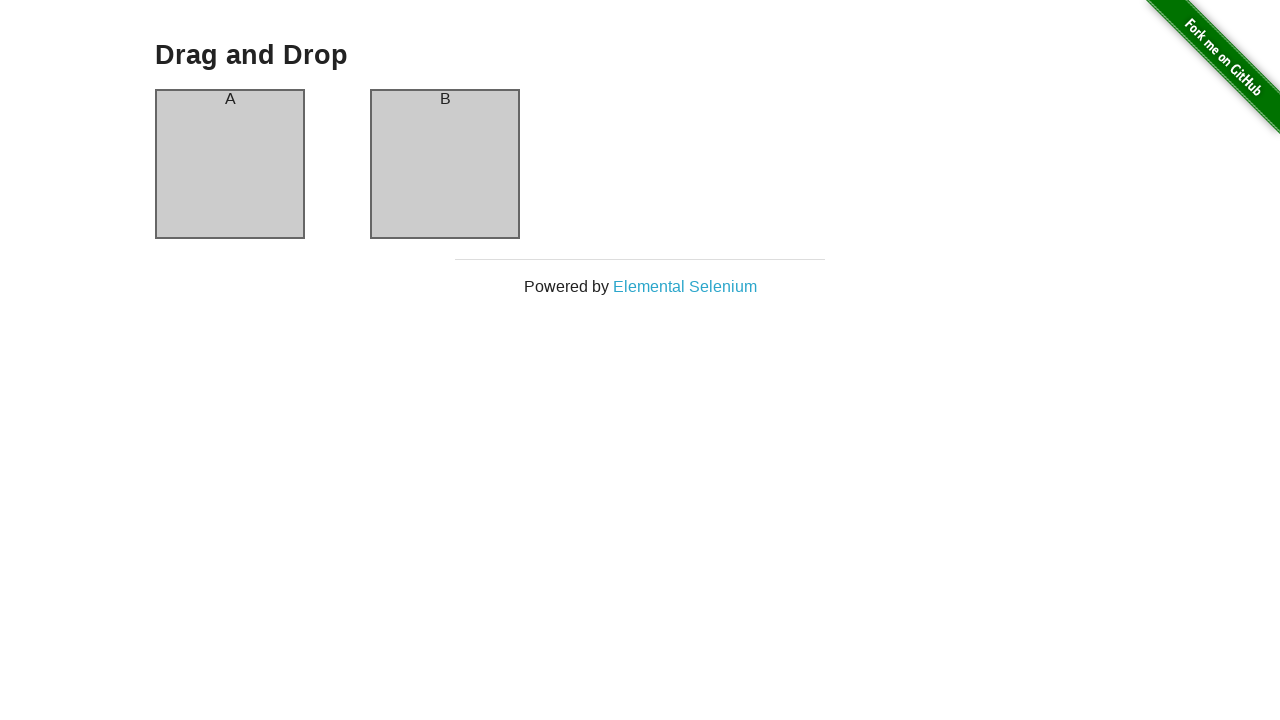

Dragged column A to column B at (445, 164)
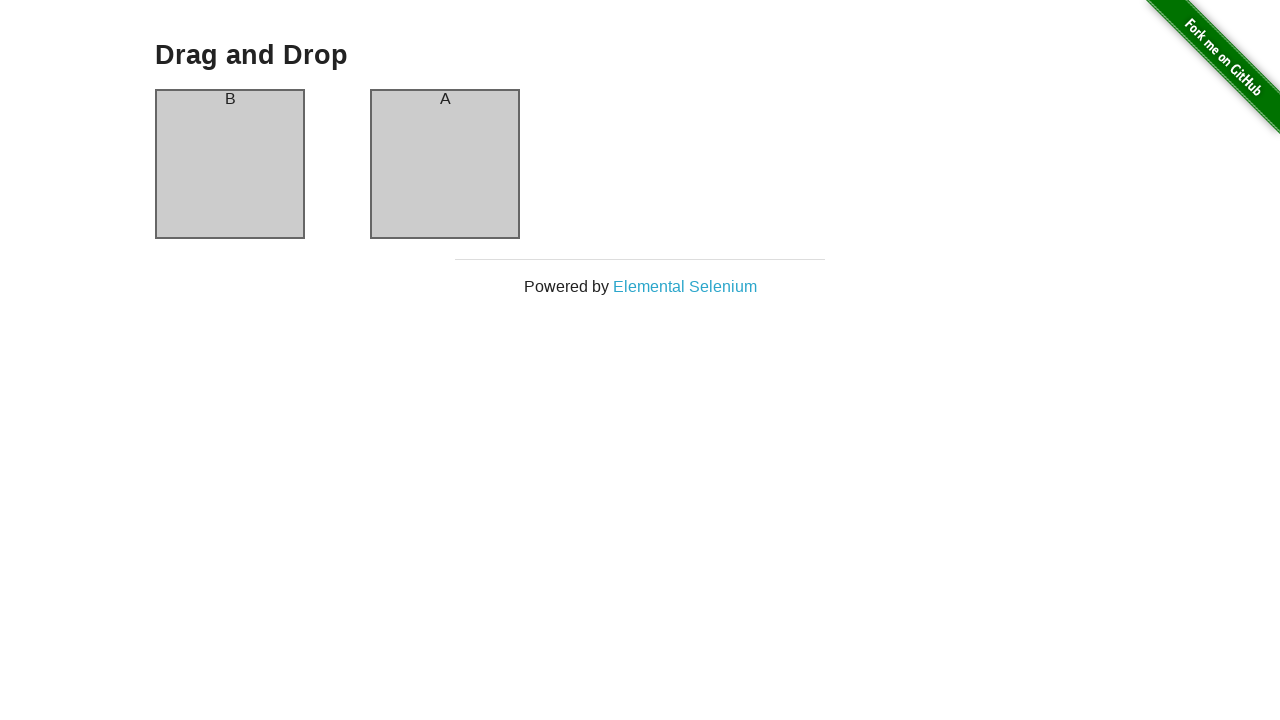

Waited 500ms for drag and drop animation to complete
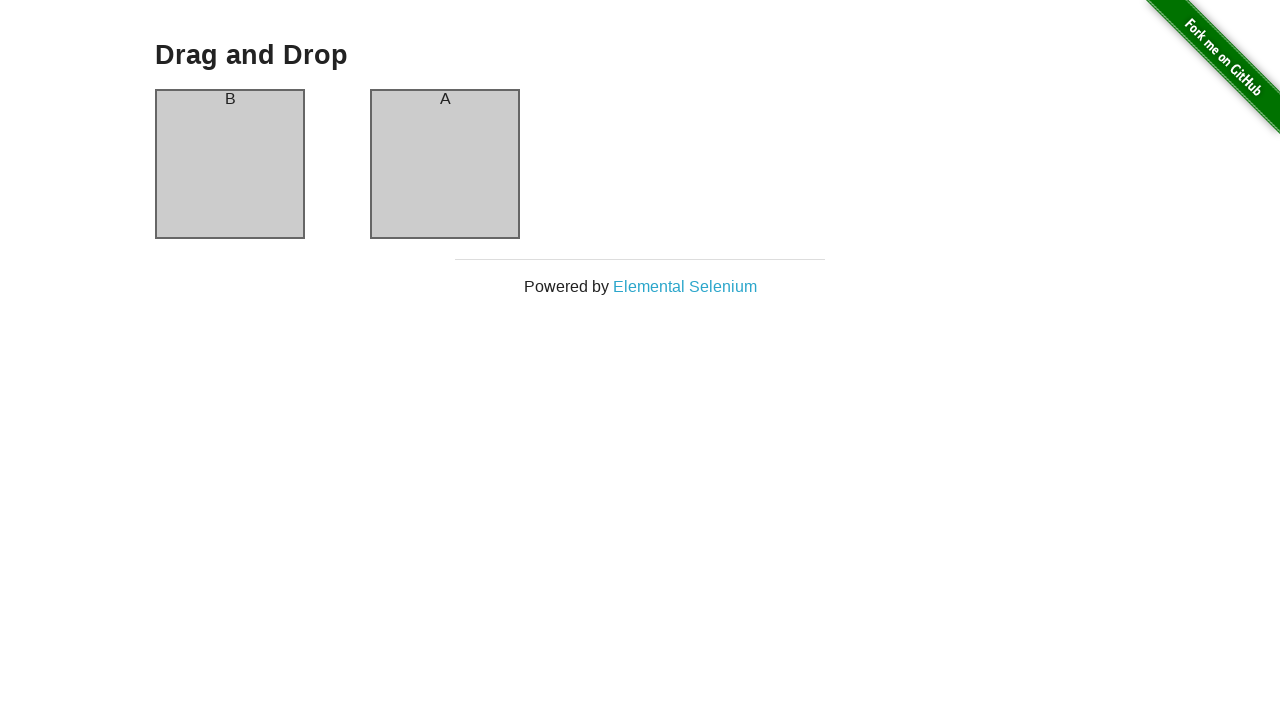

Verified column A now contains 'B'
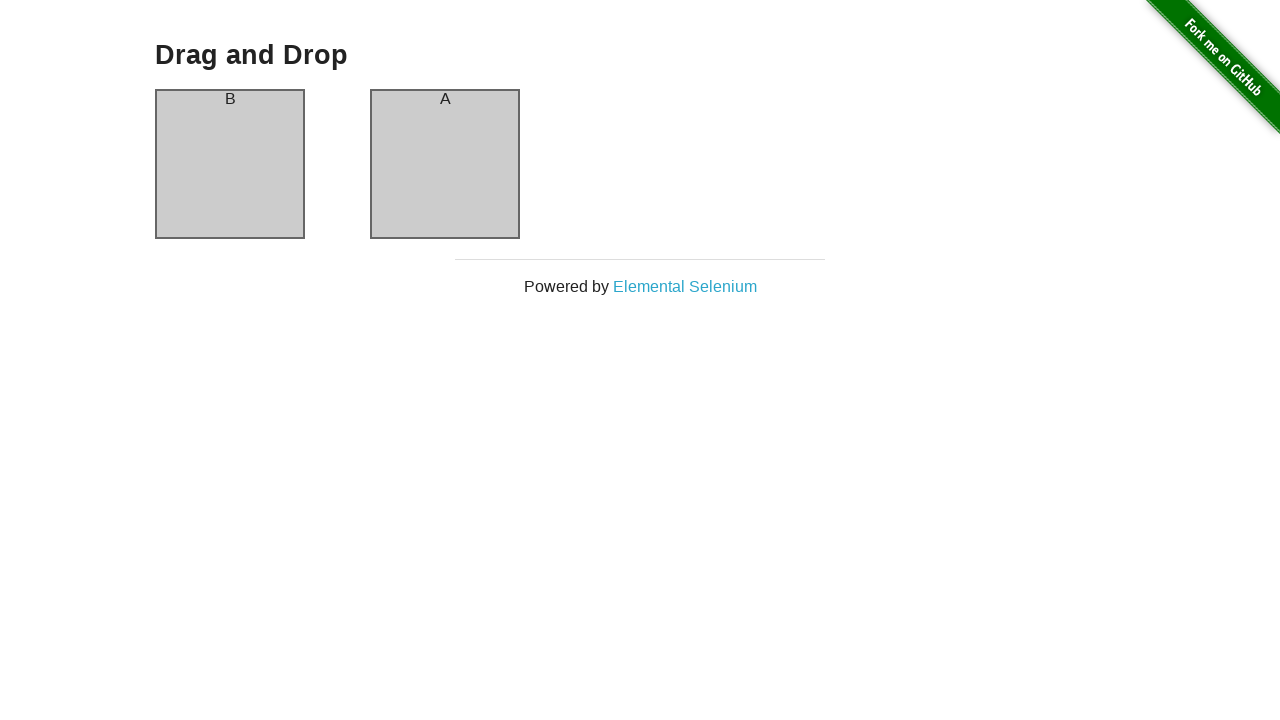

Verified column B now contains 'A' - drag and drop swap successful
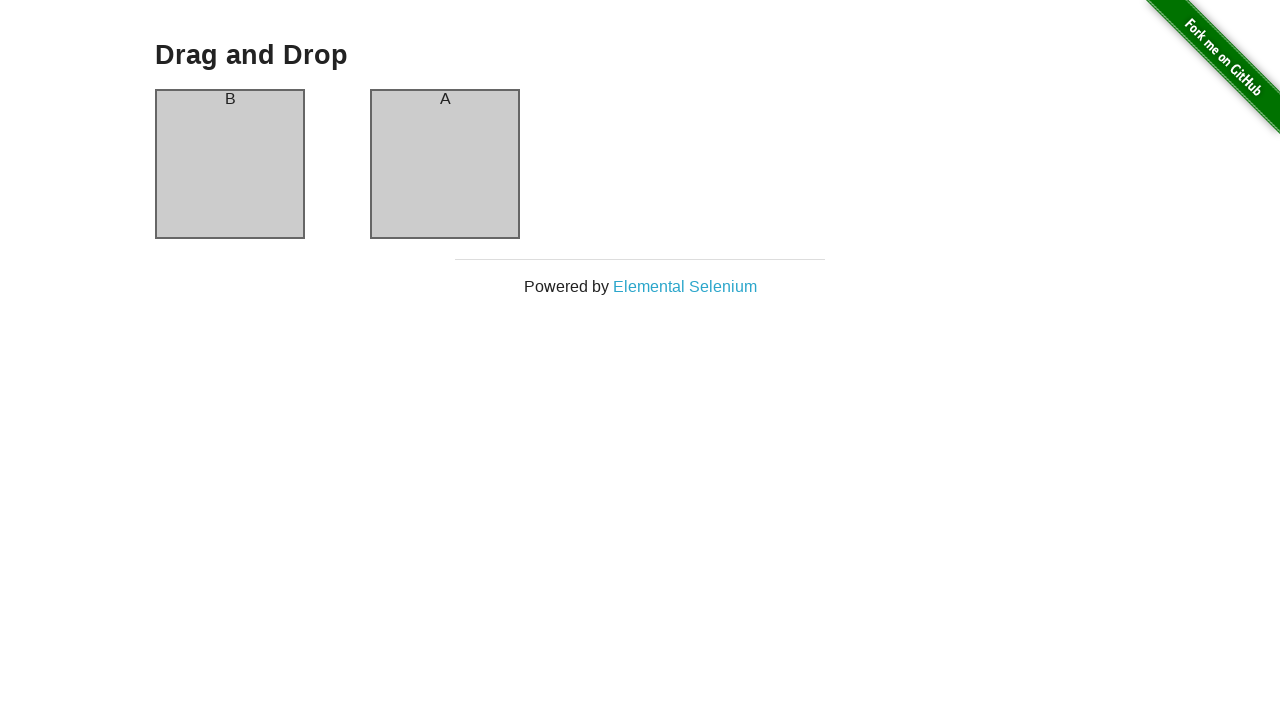

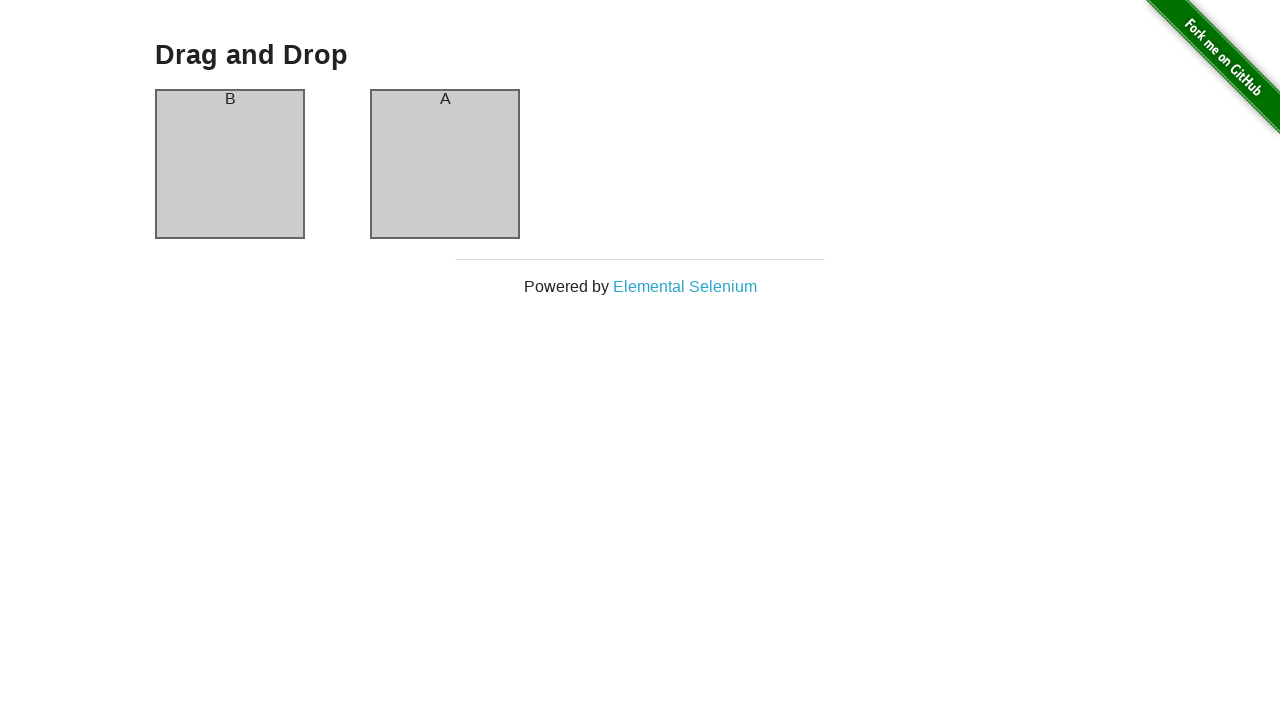